Tests that new items are appended to the bottom of the todo list by creating 3 items and verifying count

Starting URL: https://demo.playwright.dev/todomvc

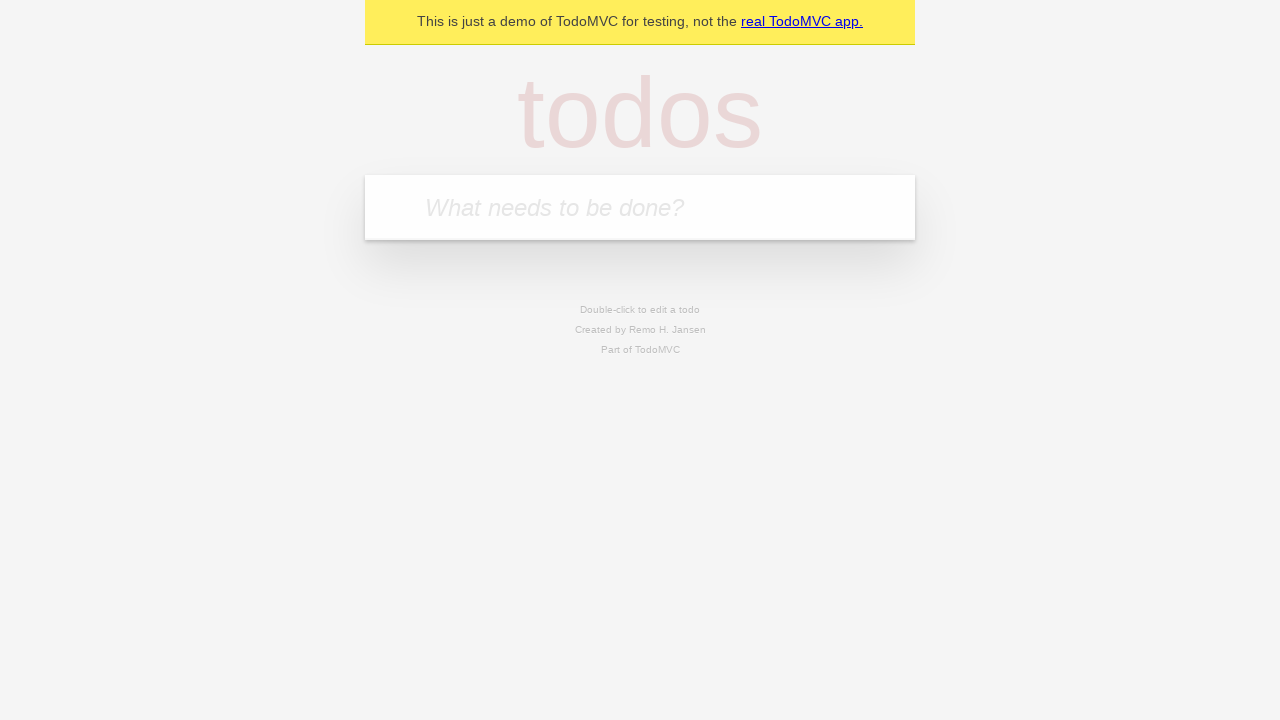

Filled todo input field with 'buy some cheese' on internal:attr=[placeholder="What needs to be done?"i]
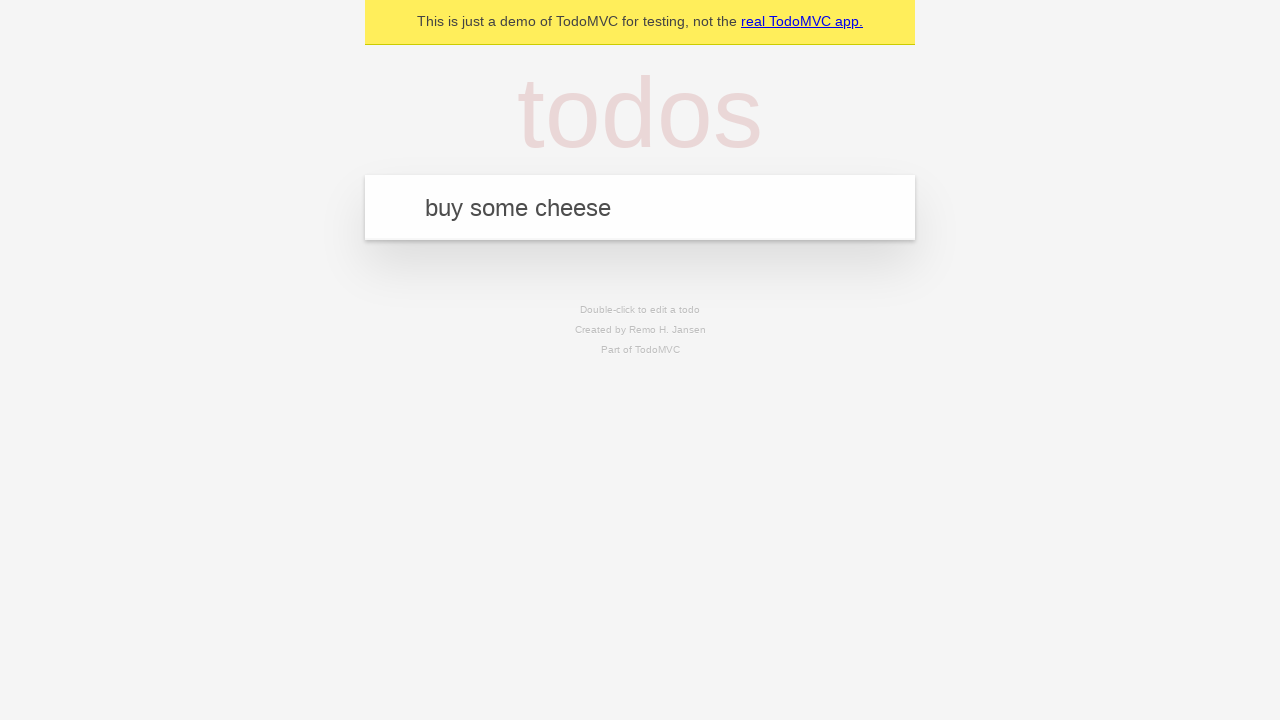

Pressed Enter to add 'buy some cheese' to the todo list on internal:attr=[placeholder="What needs to be done?"i]
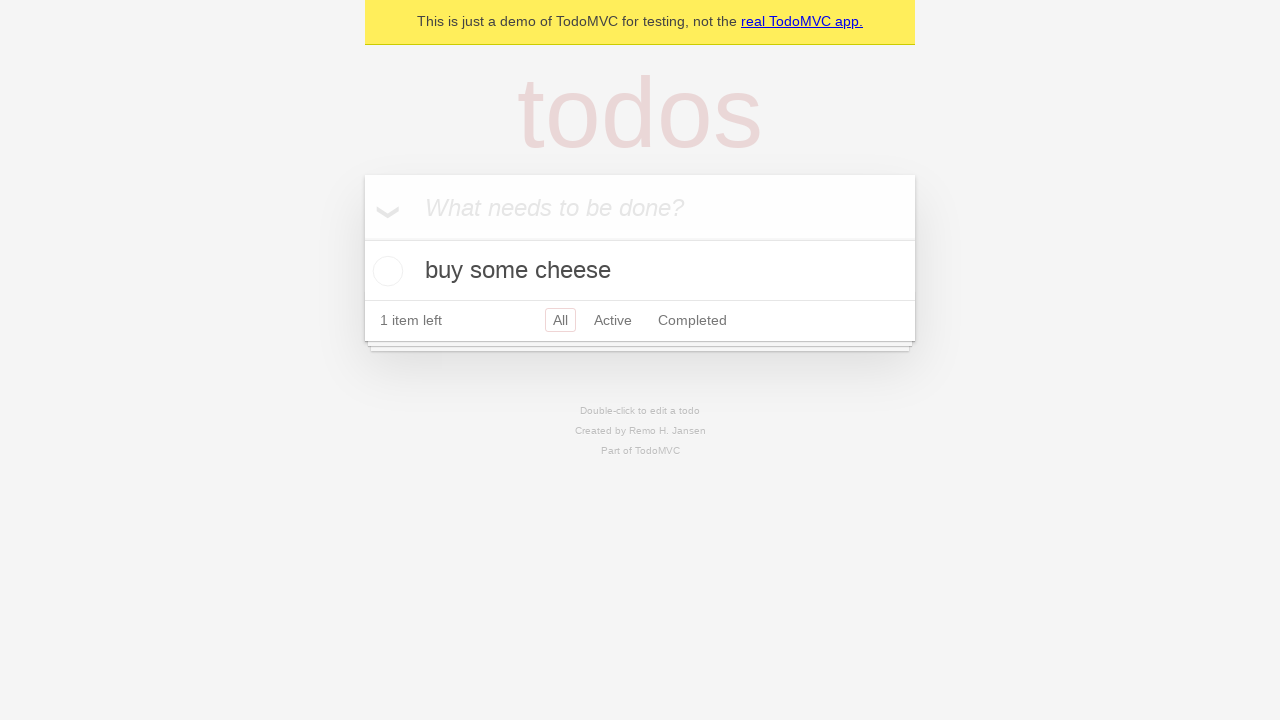

Filled todo input field with 'feed the cat' on internal:attr=[placeholder="What needs to be done?"i]
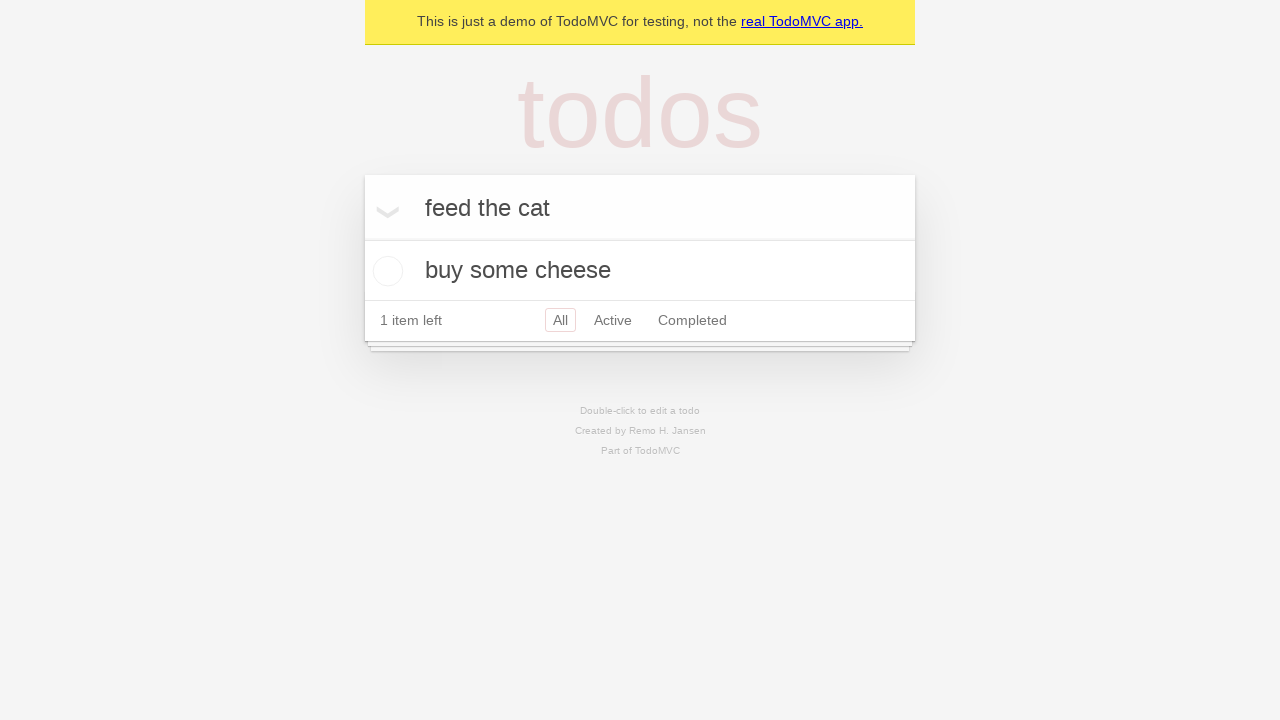

Pressed Enter to add 'feed the cat' to the todo list on internal:attr=[placeholder="What needs to be done?"i]
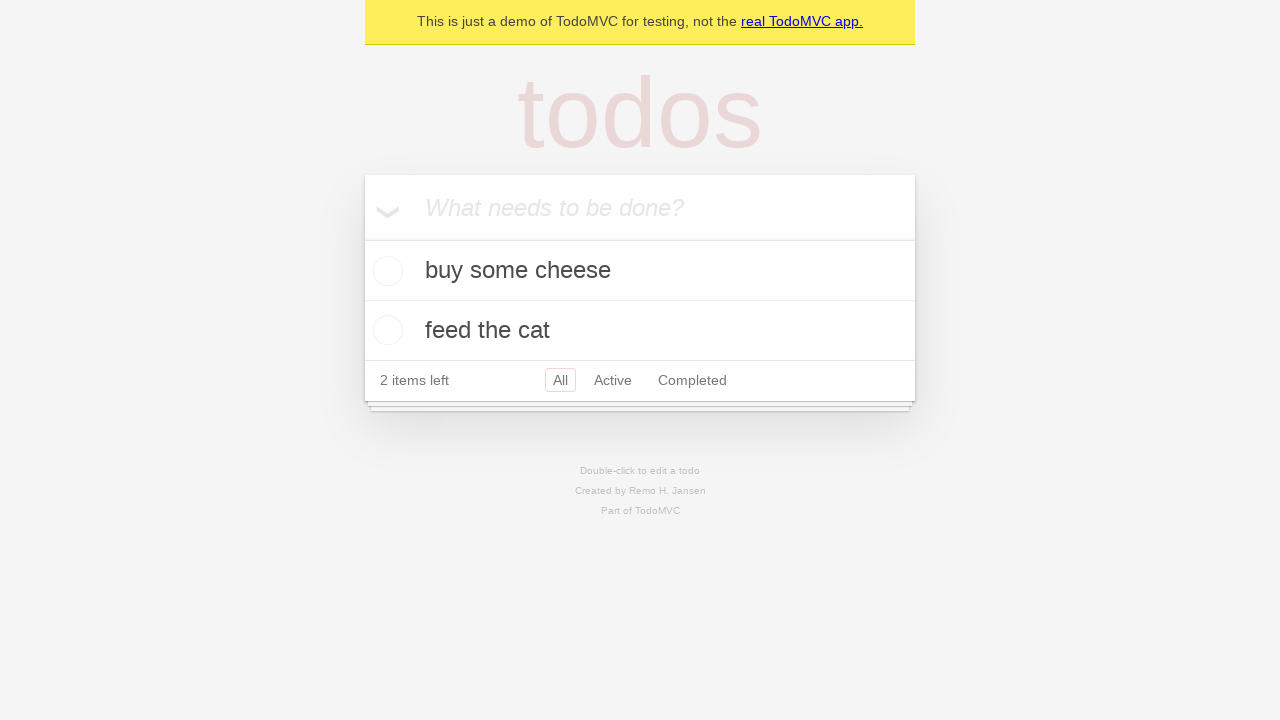

Filled todo input field with 'book a doctors appointment' on internal:attr=[placeholder="What needs to be done?"i]
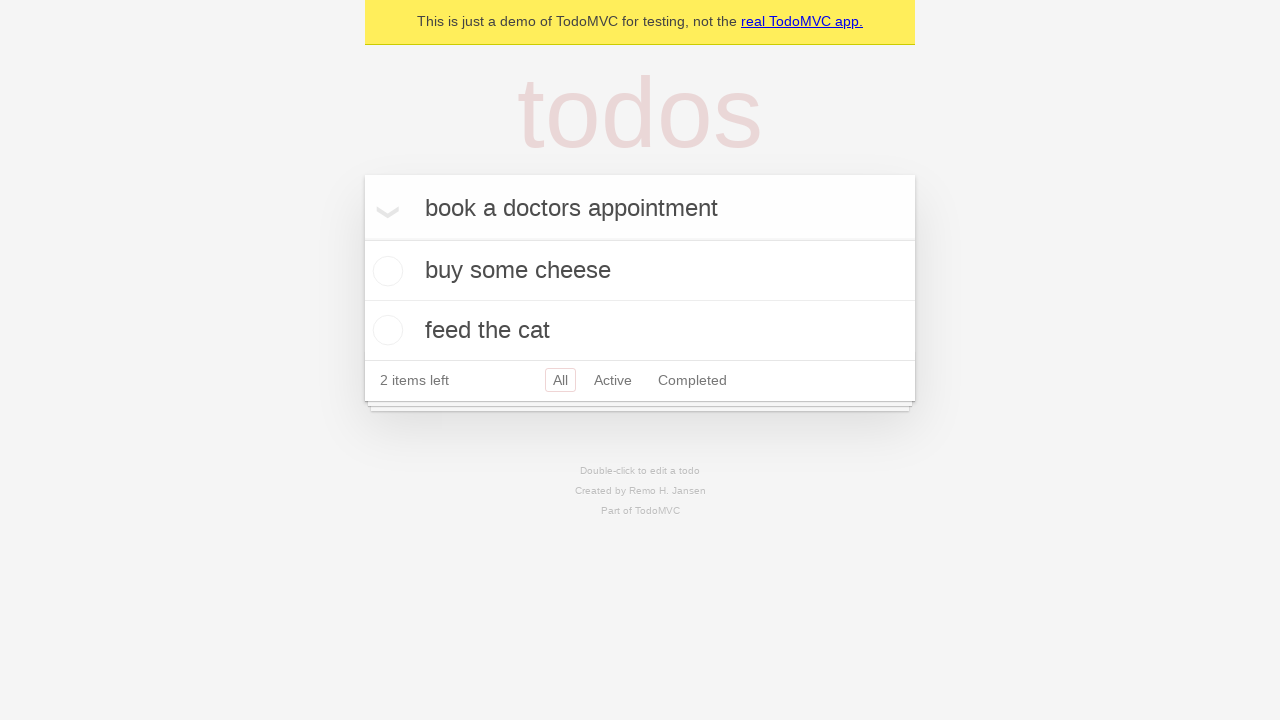

Pressed Enter to add 'book a doctors appointment' to the todo list on internal:attr=[placeholder="What needs to be done?"i]
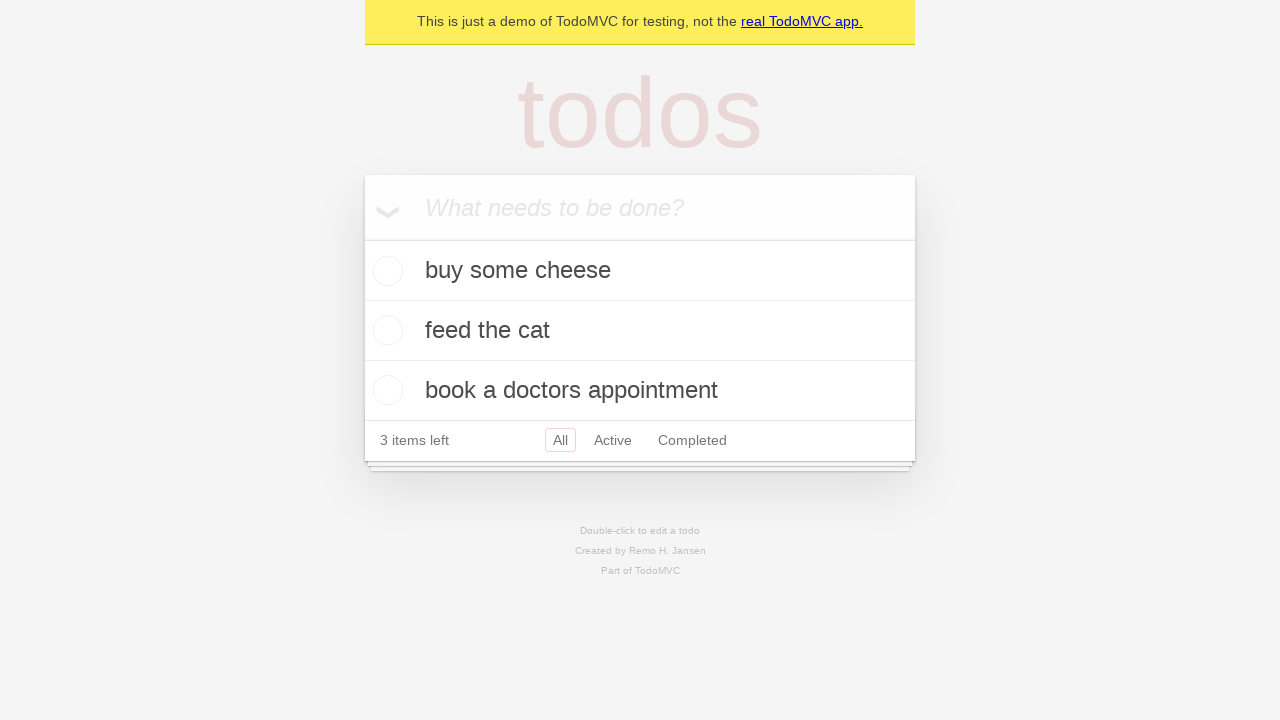

Verified '3 items left' counter is visible
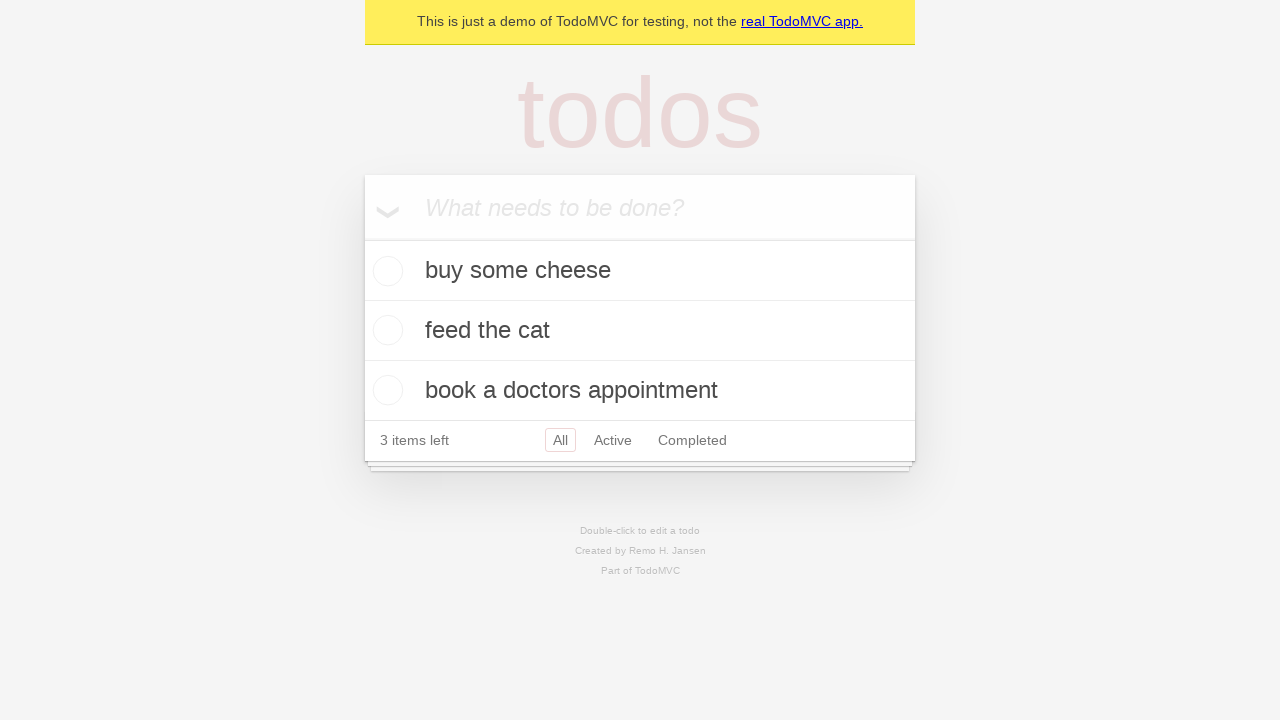

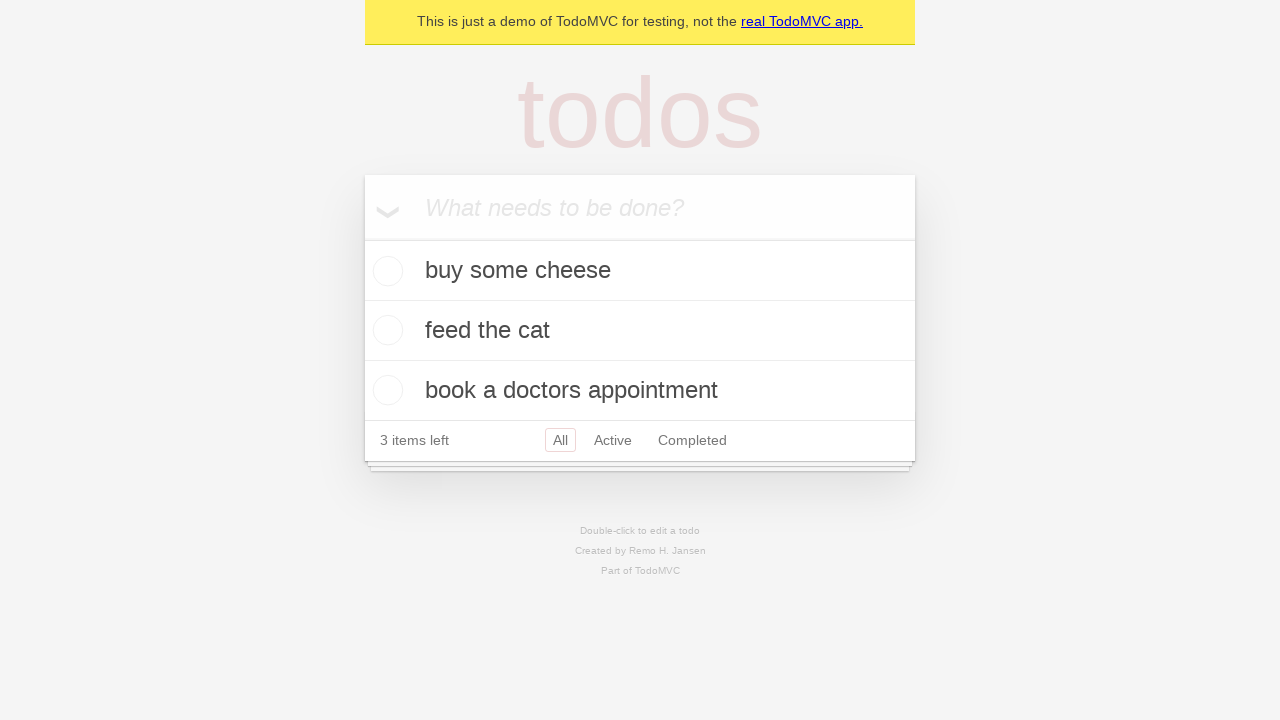